Tests dynamic content loading by clicking a button and verifying the loaded content

Starting URL: https://automationfc.github.io/dynamic-loading/

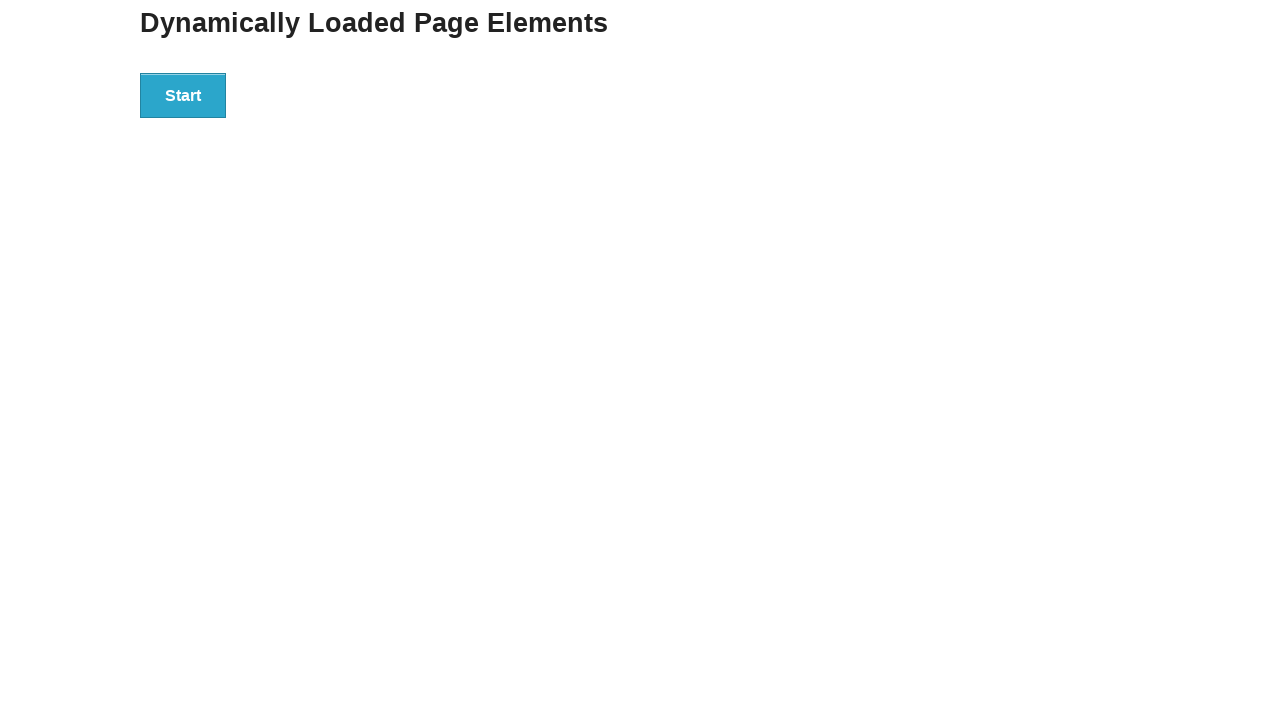

Clicked start button to trigger dynamic content loading at (183, 95) on xpath=//div[@id='start']/button
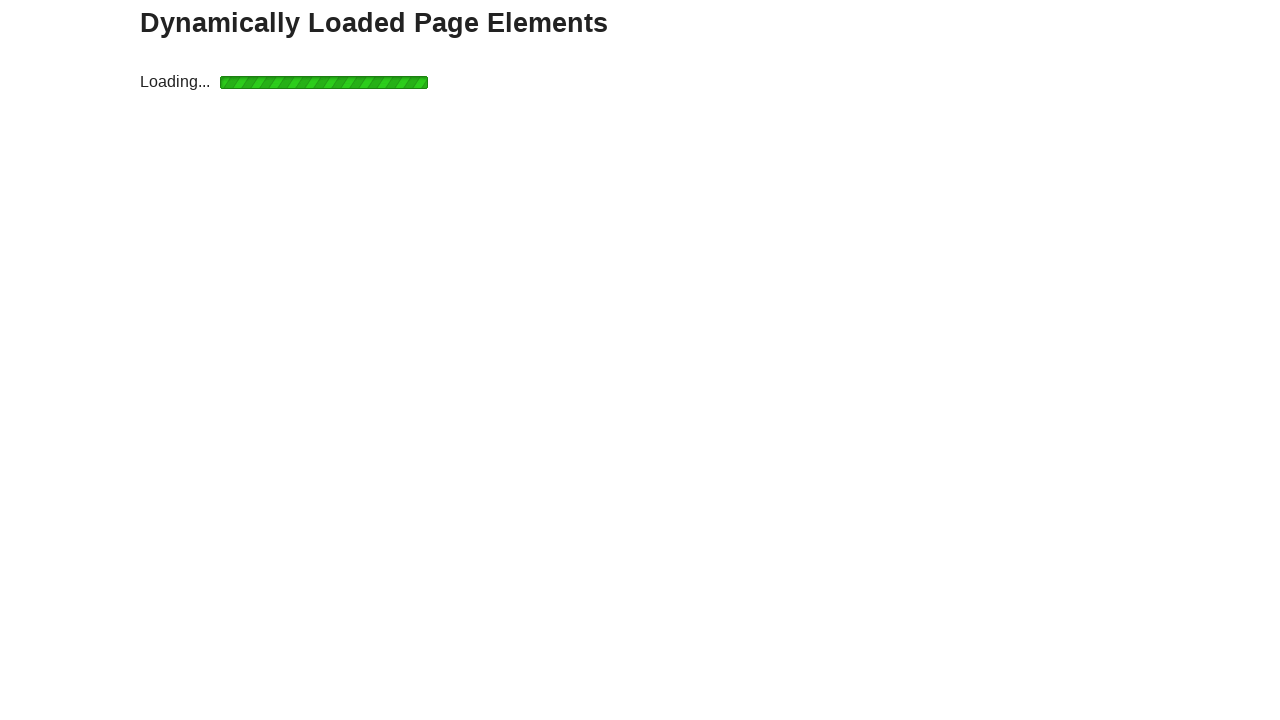

Dynamic content finished loading - h4 element is now visible
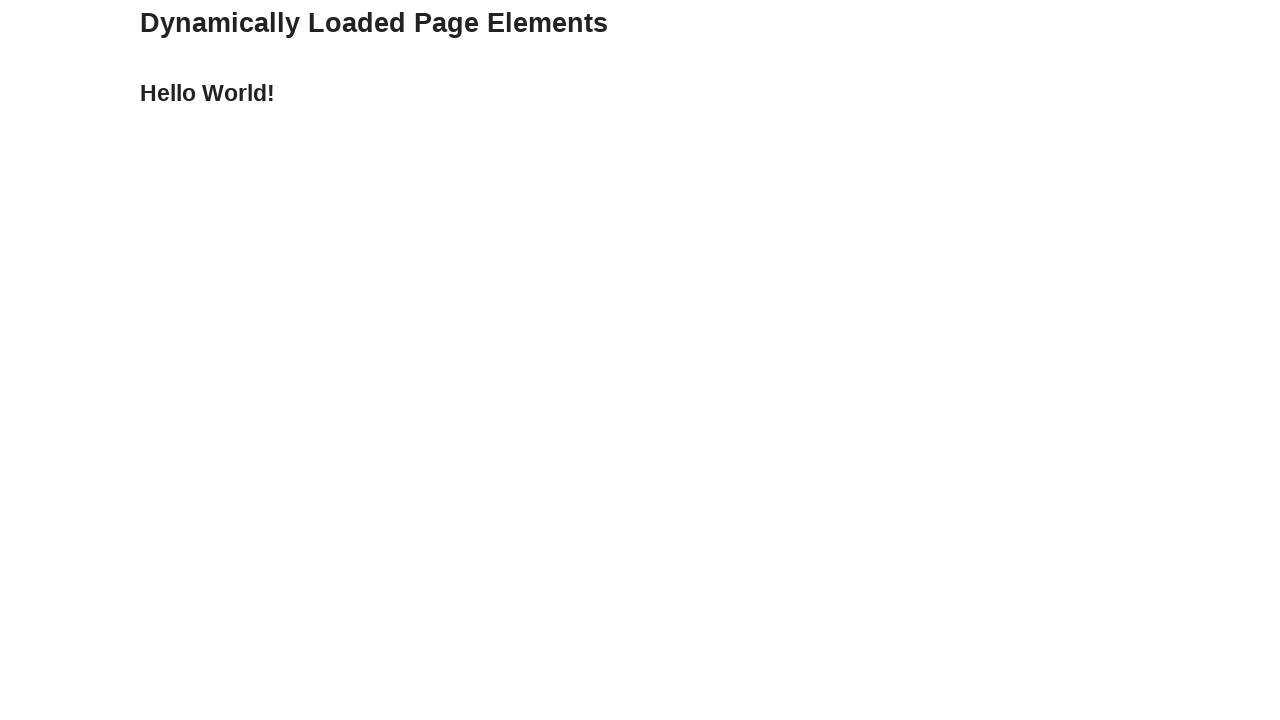

Verified loaded content displays 'Hello World!' text
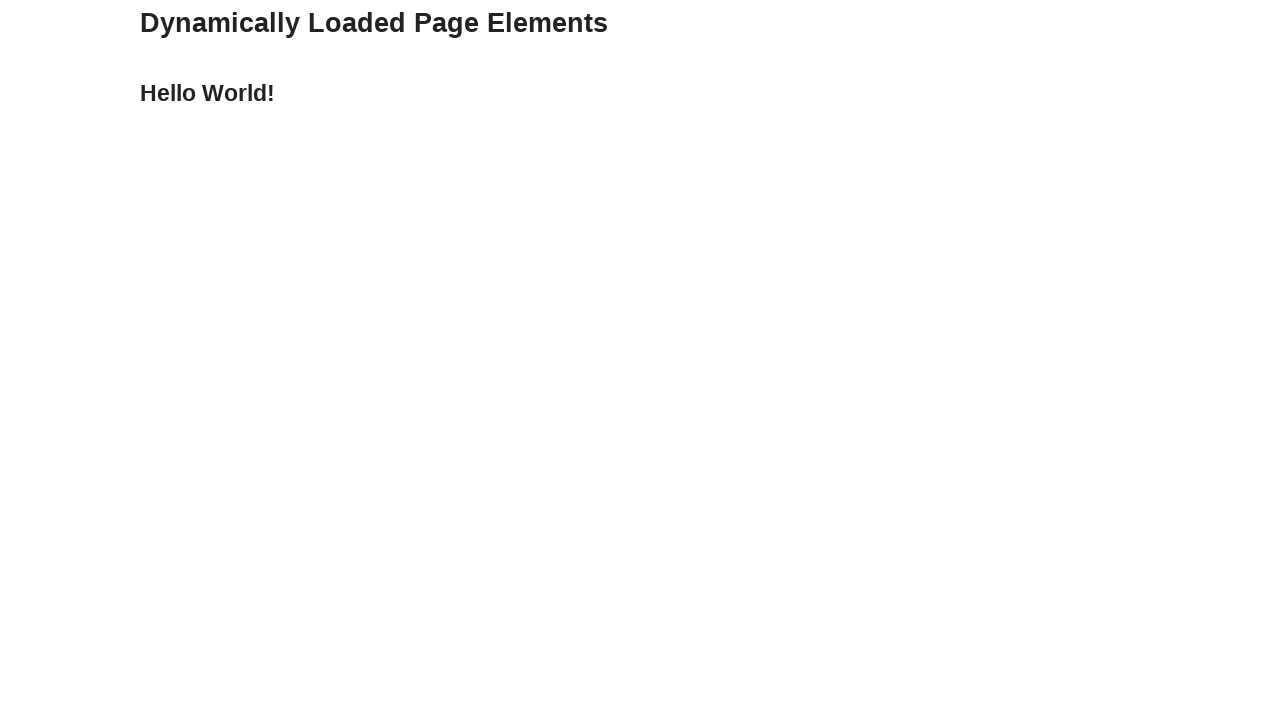

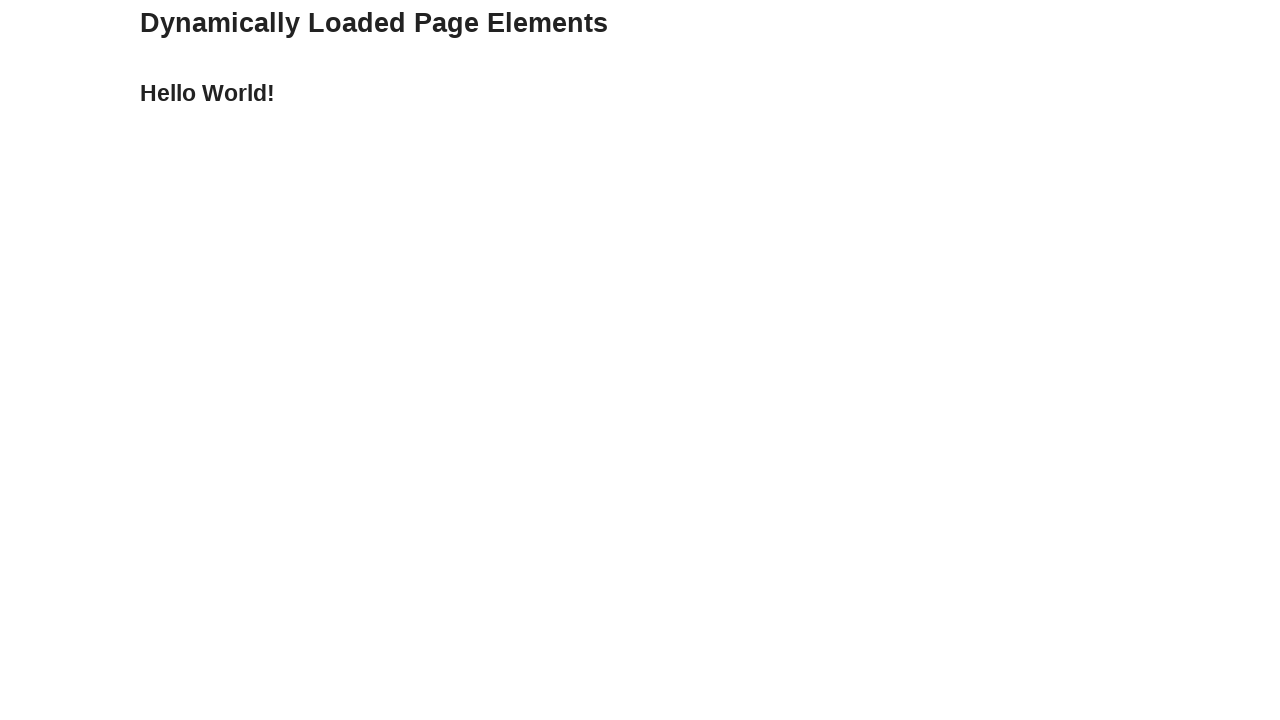